Interacts with an iframe by filling text into an input field inside a frame

Starting URL: https://demo.automationtesting.in/Frames.html

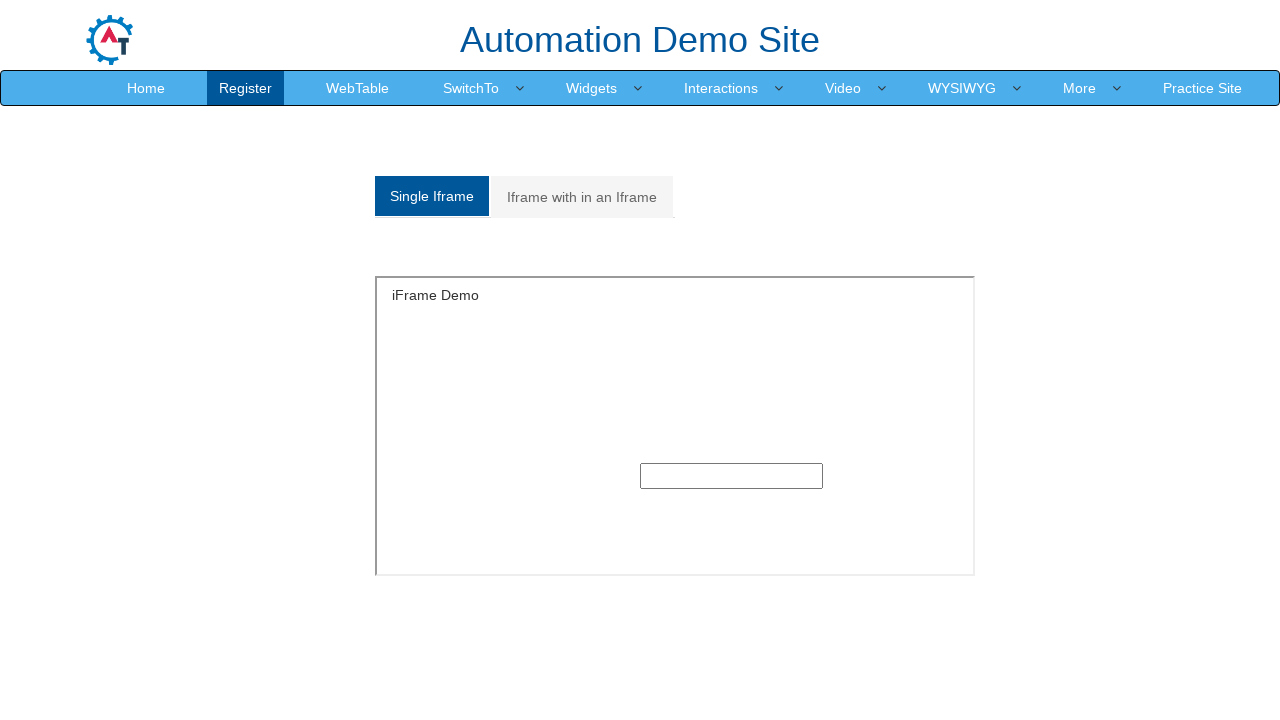

Filled input field inside SingleFrame iframe with 'Hello World!' on iframe[name="SingleFrame"] >> internal:control=enter-frame >> input
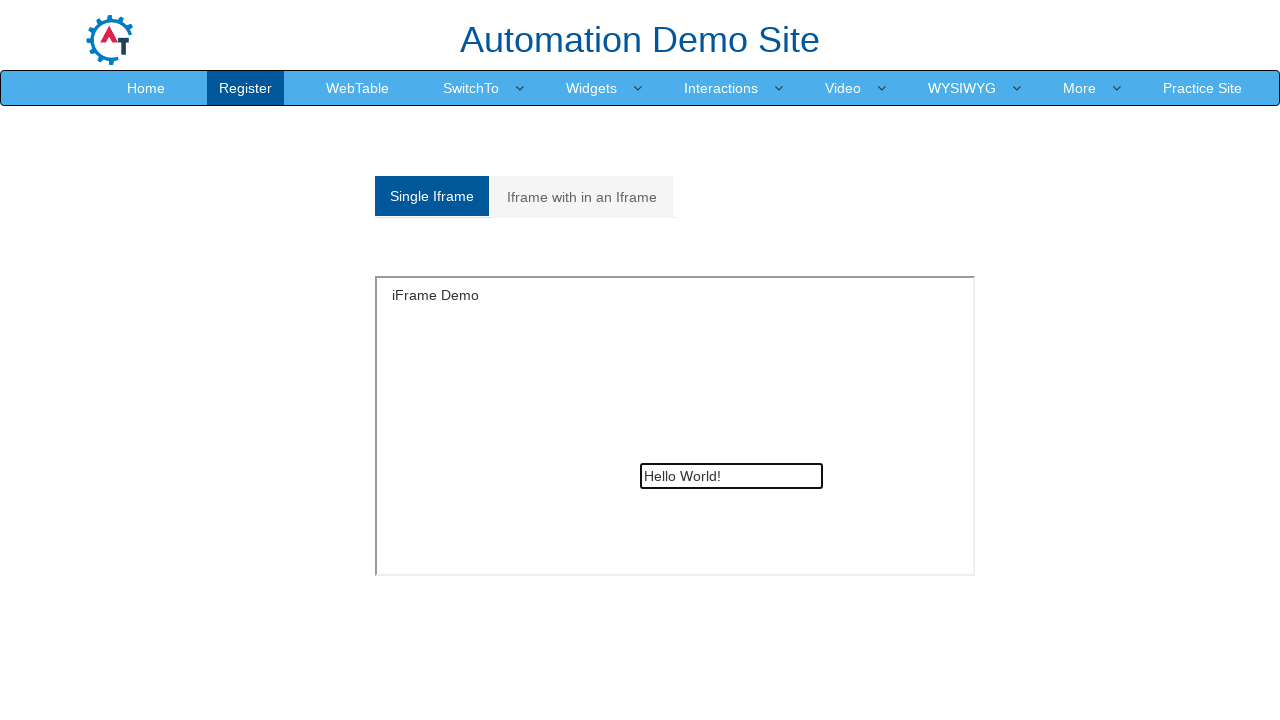

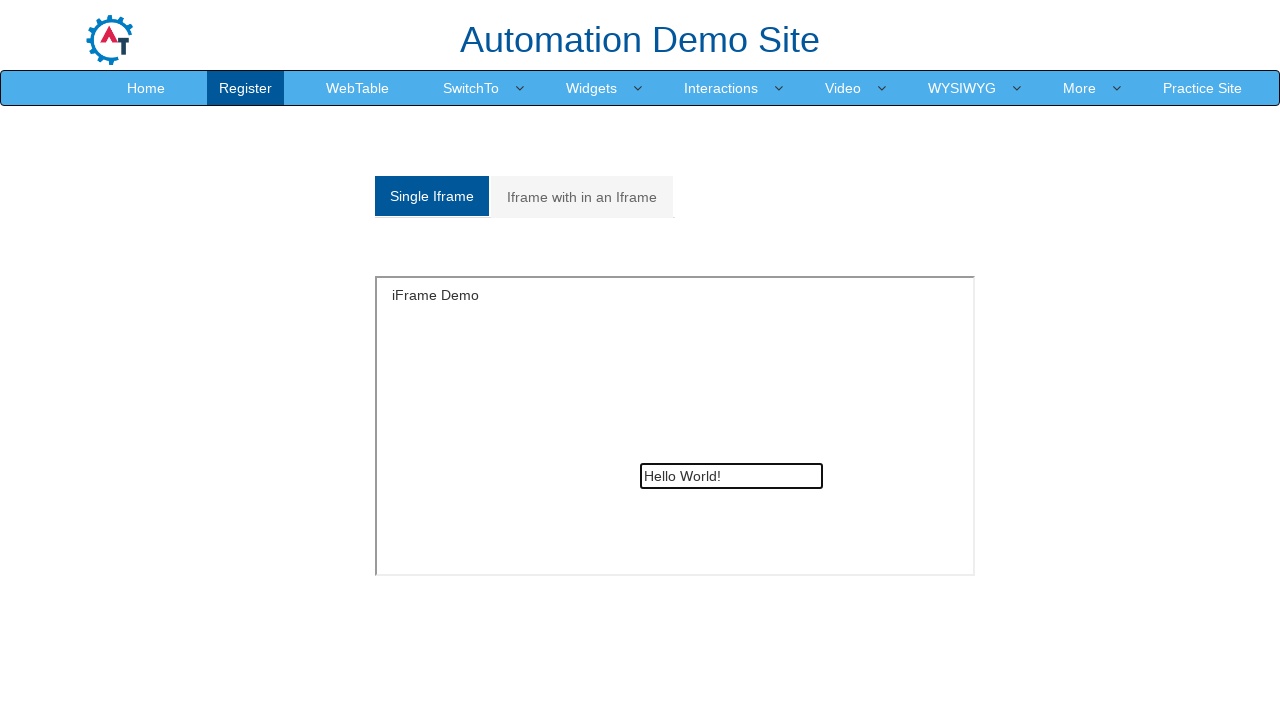